Tests radio button functionality by checking which radio button is selected by default and then selecting an age group radio button if not already selected

Starting URL: https://www.leafground.com/radio.xhtml

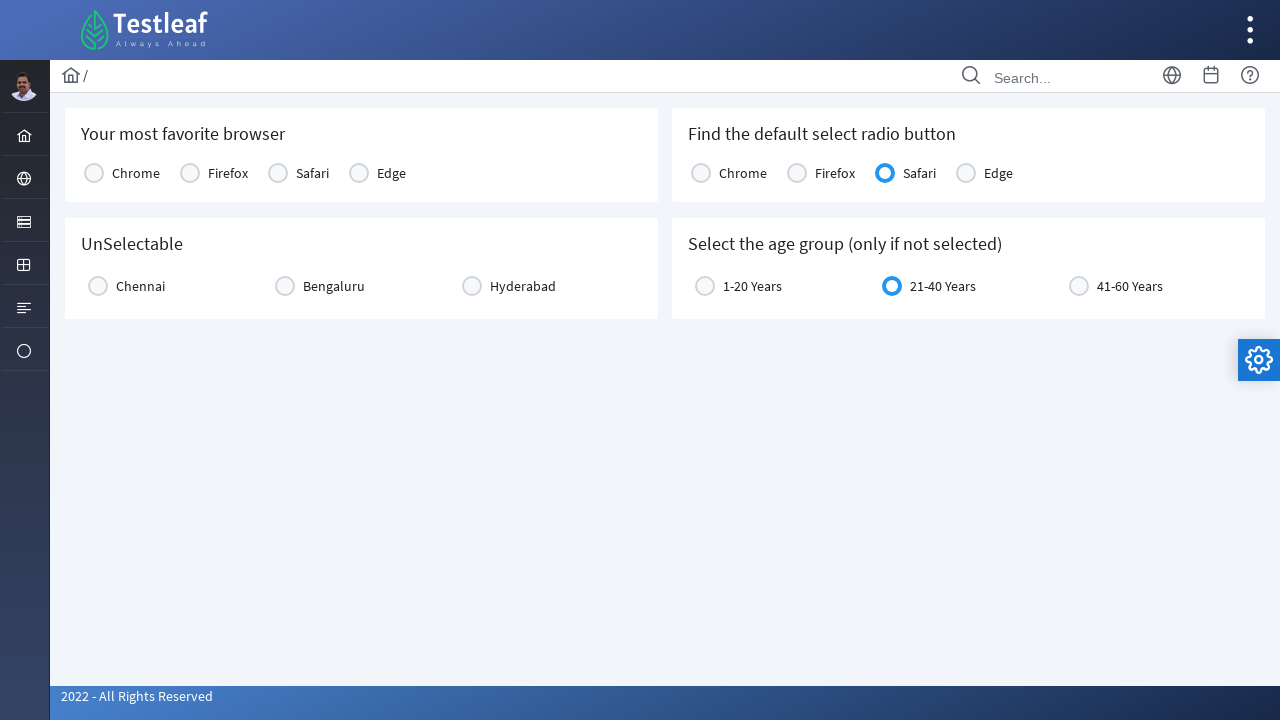

Located Chrome radio button element
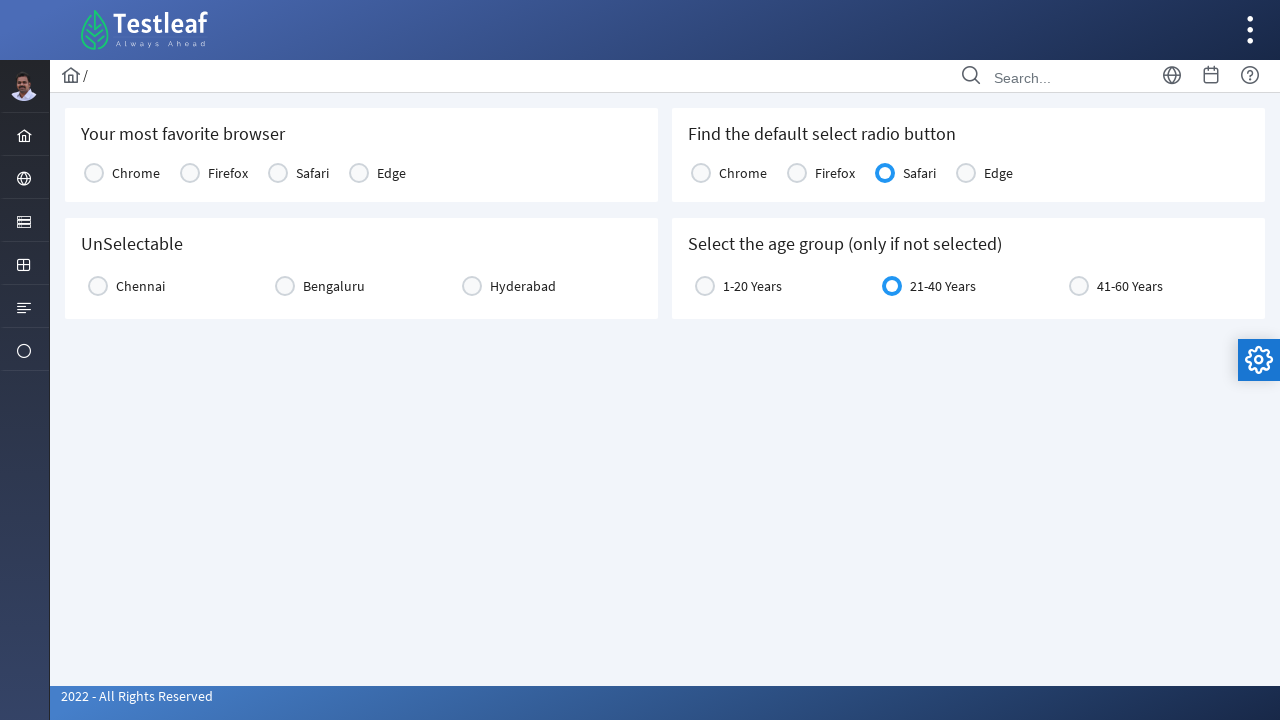

Located Firefox radio button element
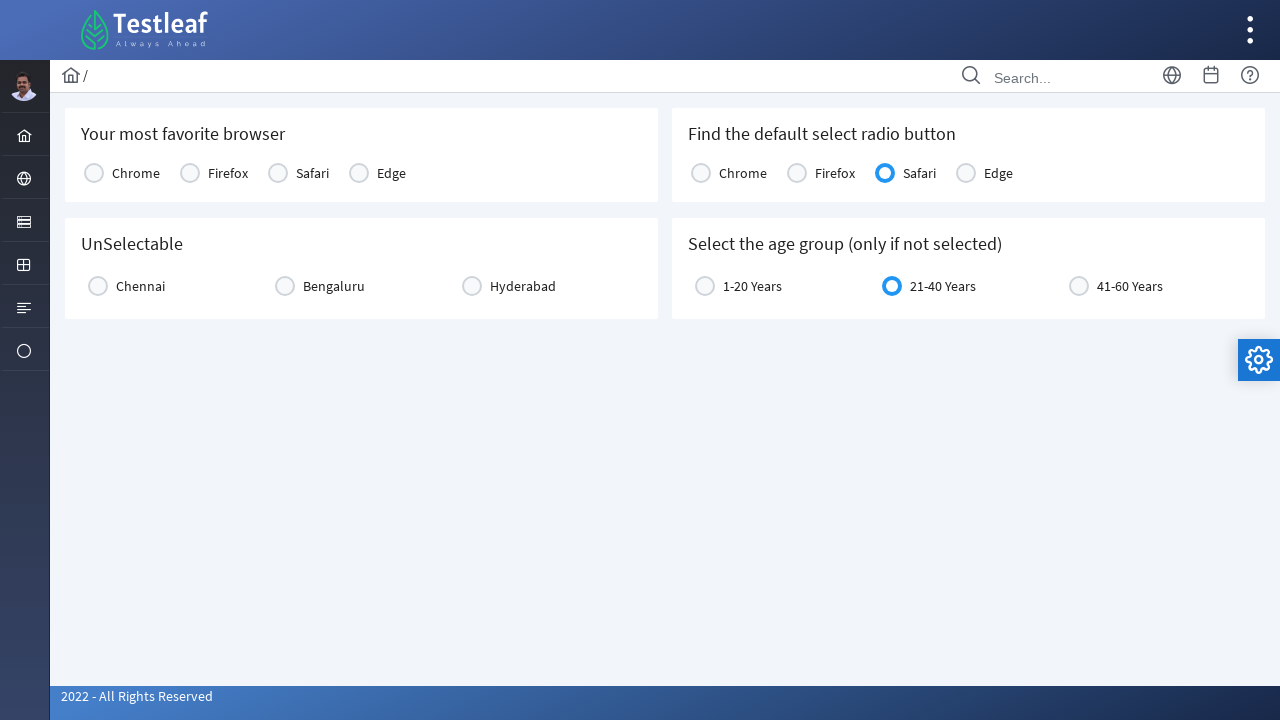

Located Safari radio button element
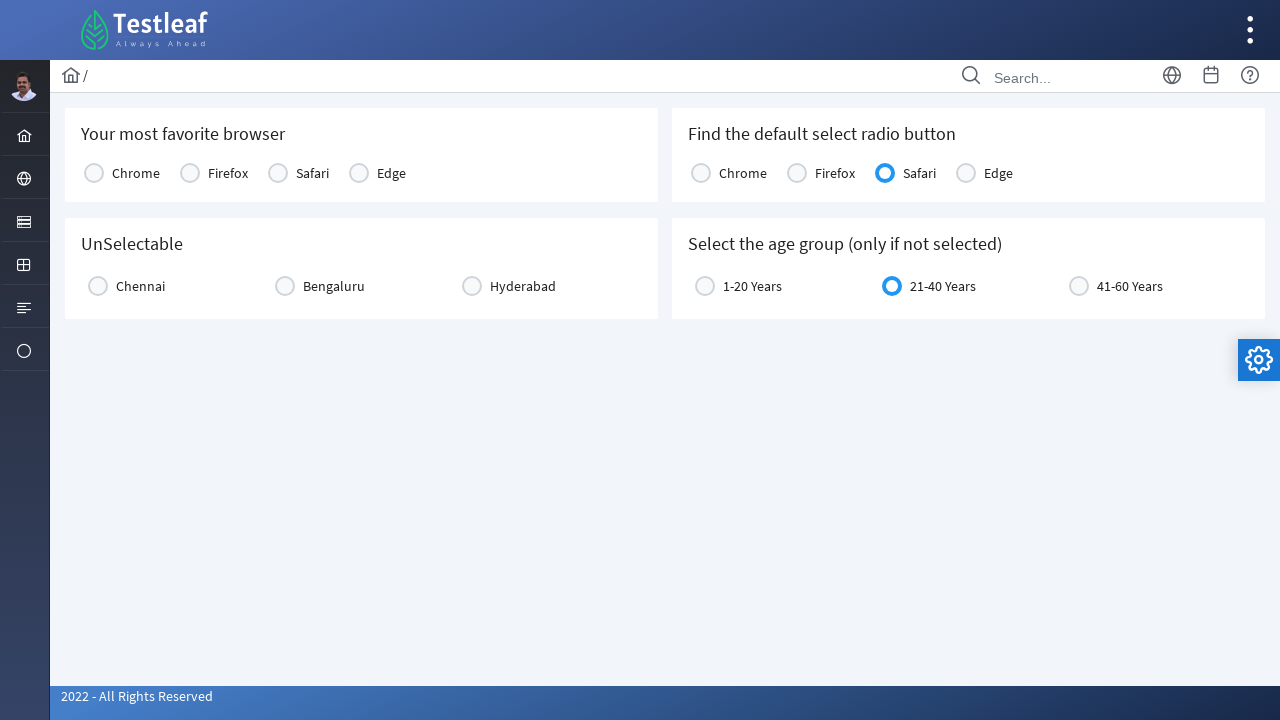

Located Edge radio button element
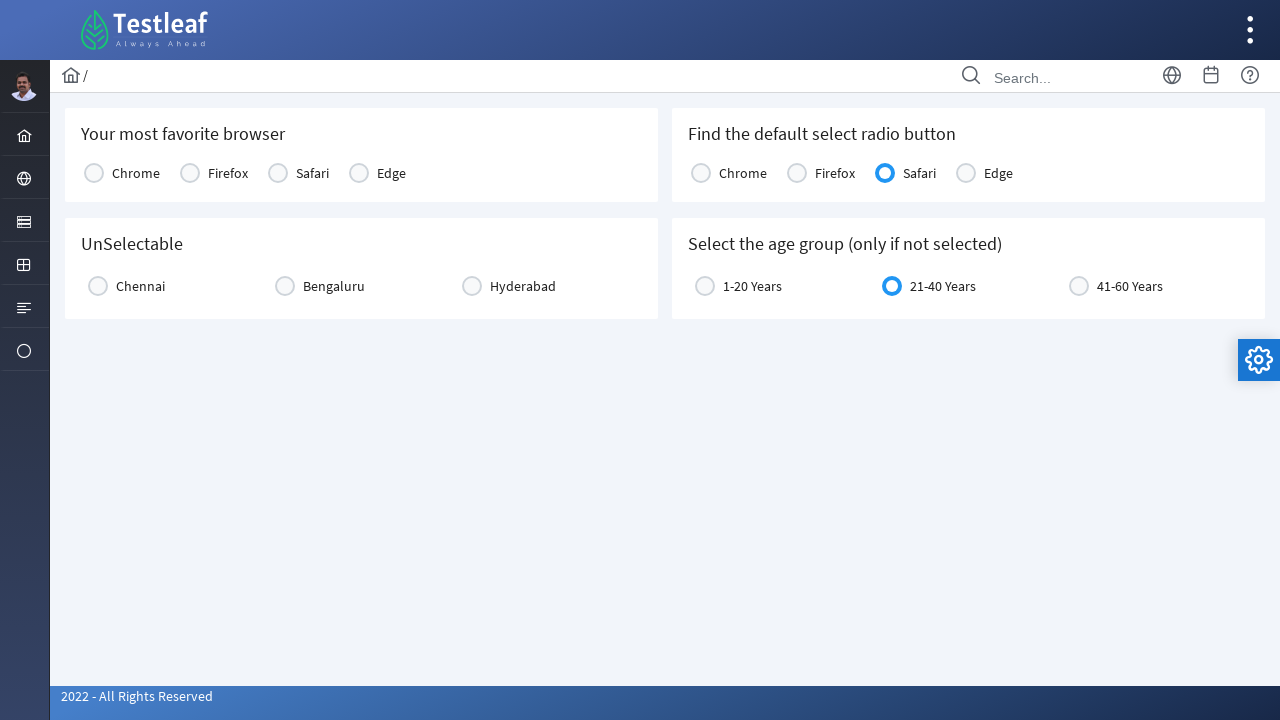

Checked if Safari radio button is selected
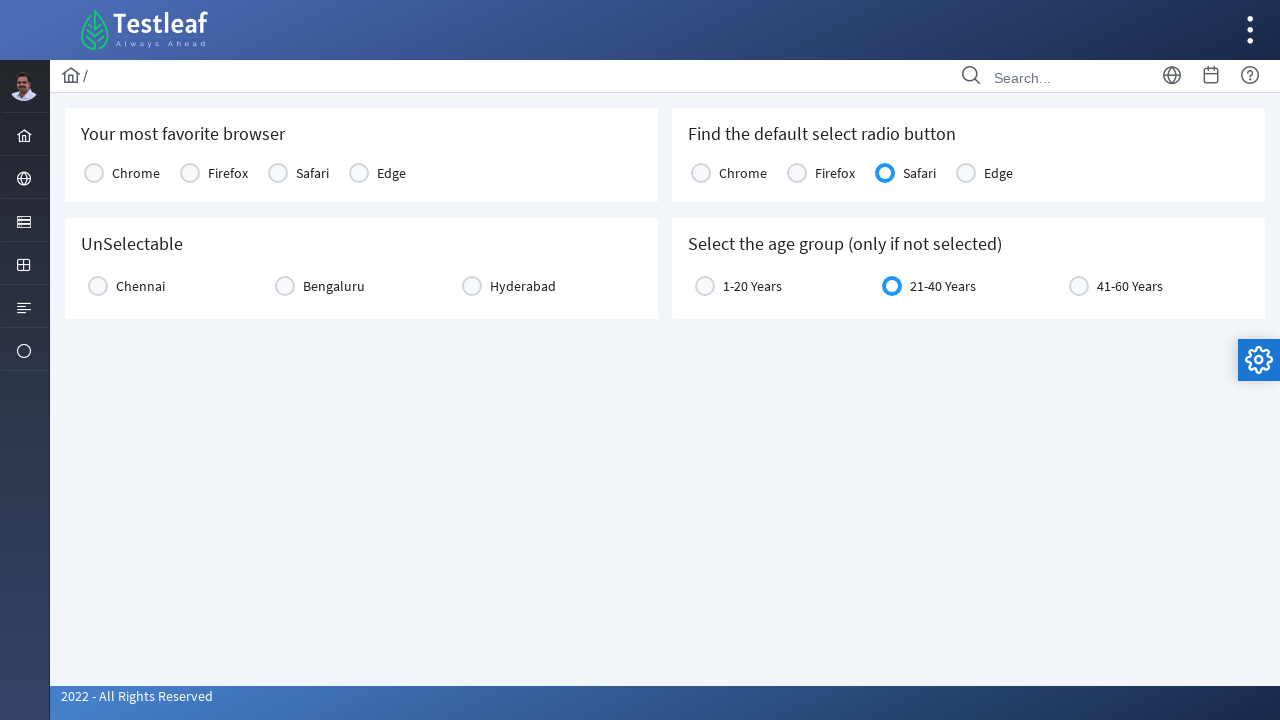

Safari radio button is selected by default: Safari
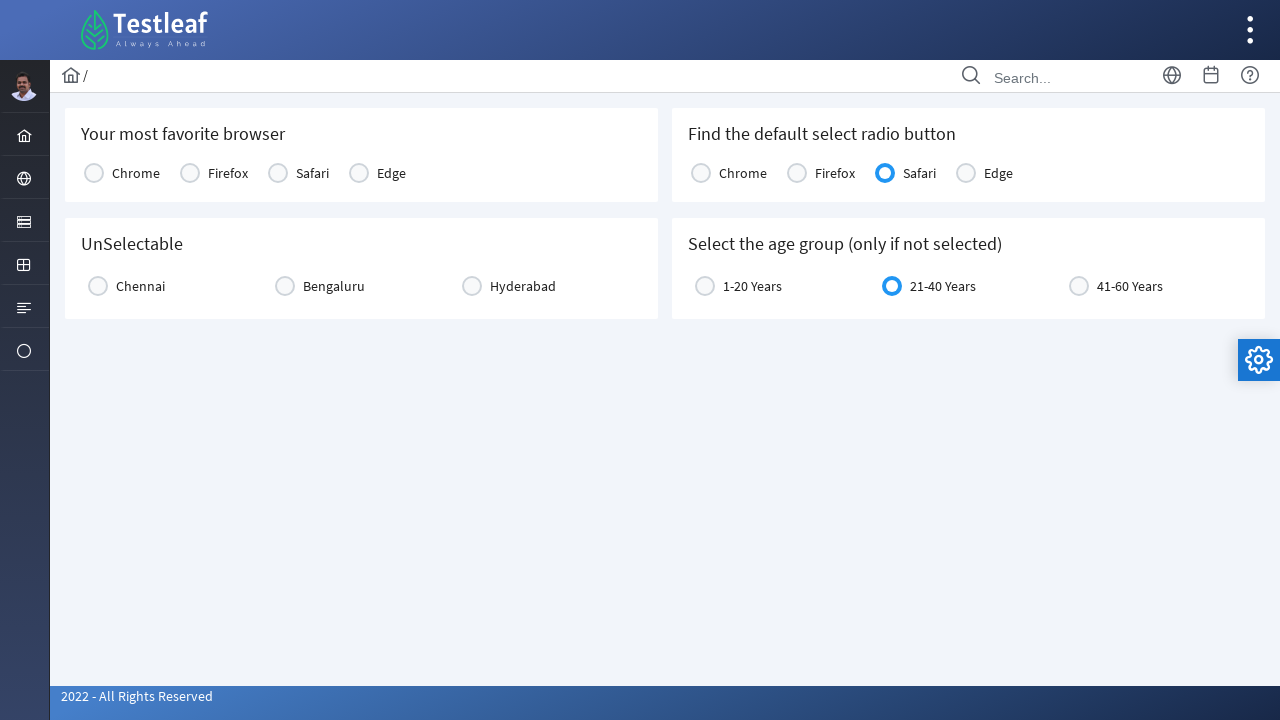

Located age group radio button element
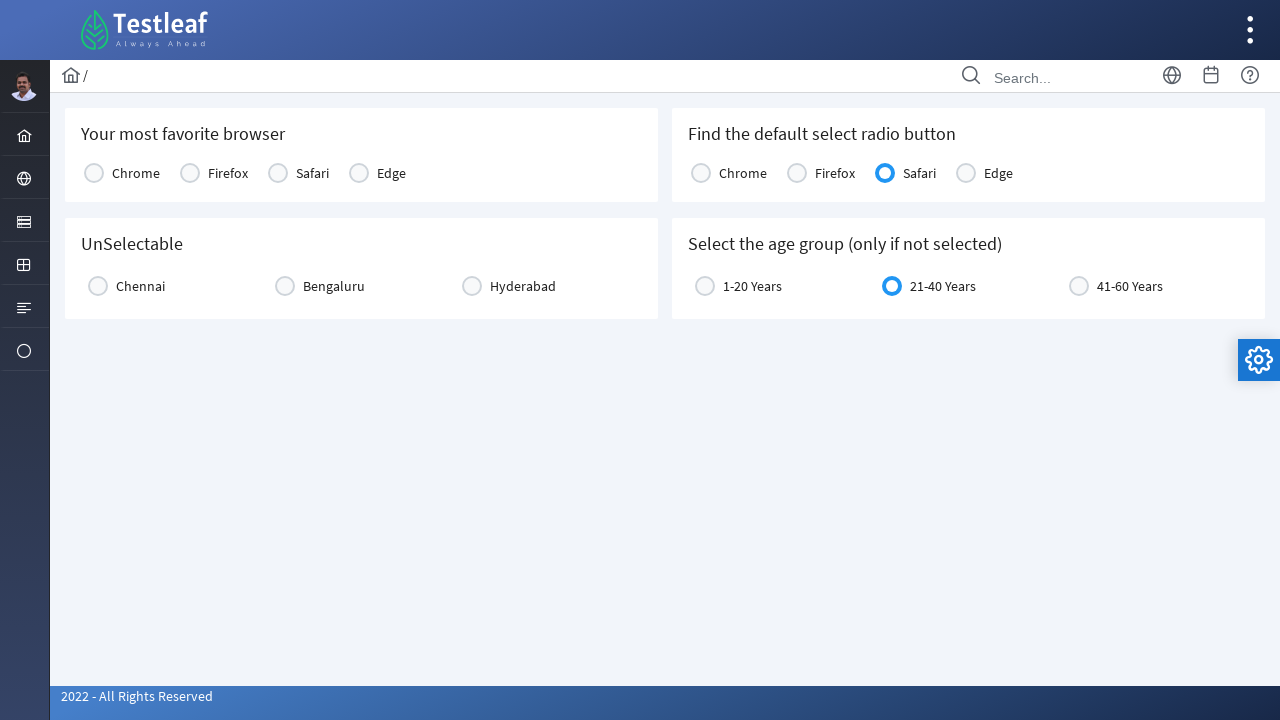

Verified age group radio button is not selected
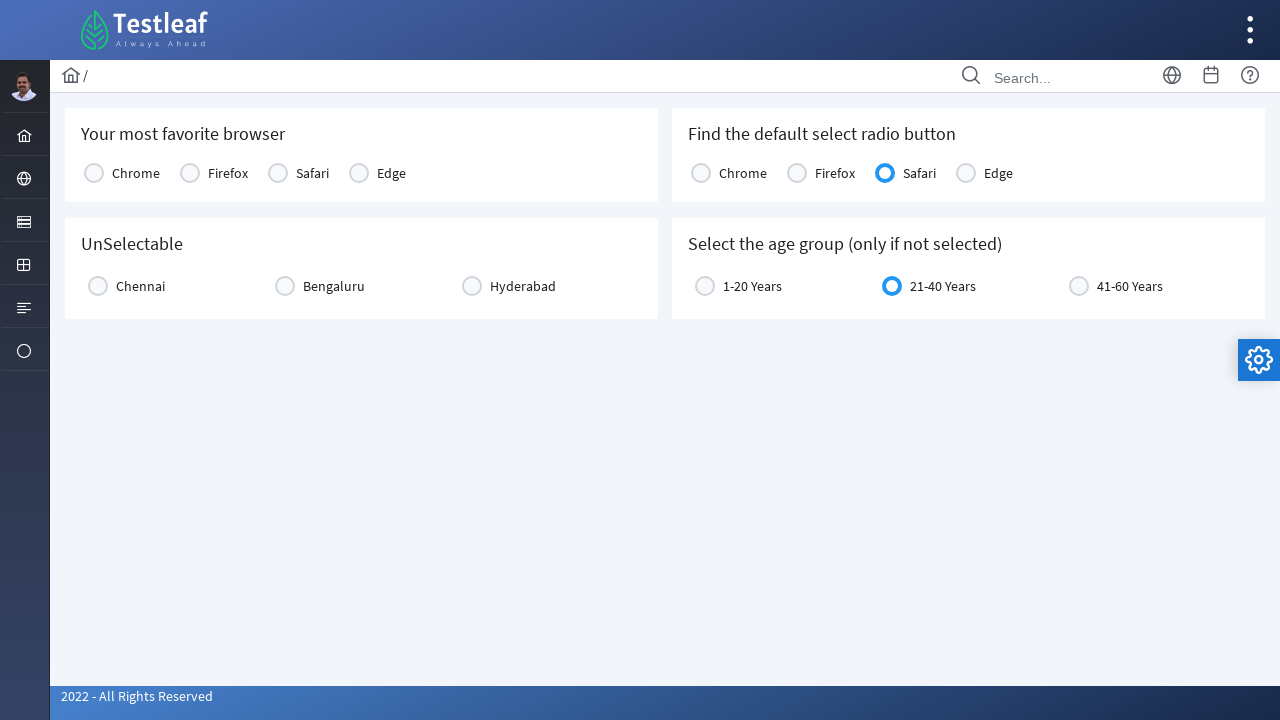

Clicked age group radio button label to select it at (752, 286) on label[for='j_idt87:age:0']
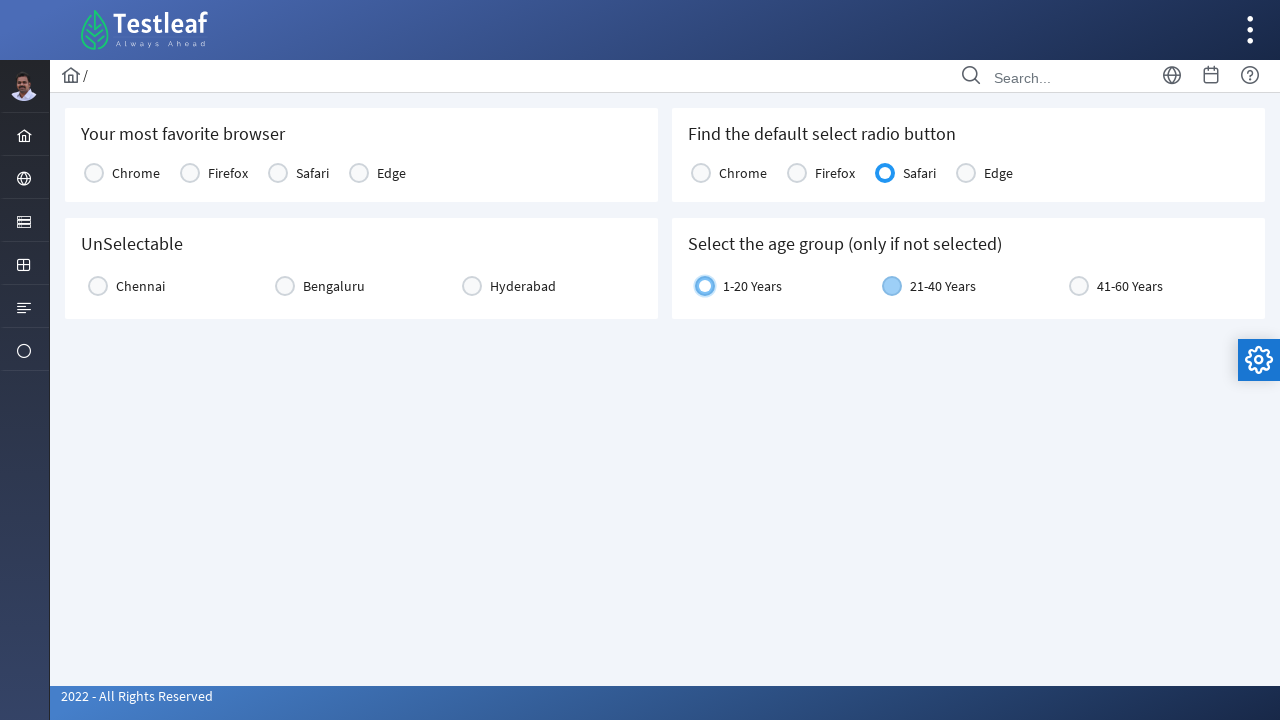

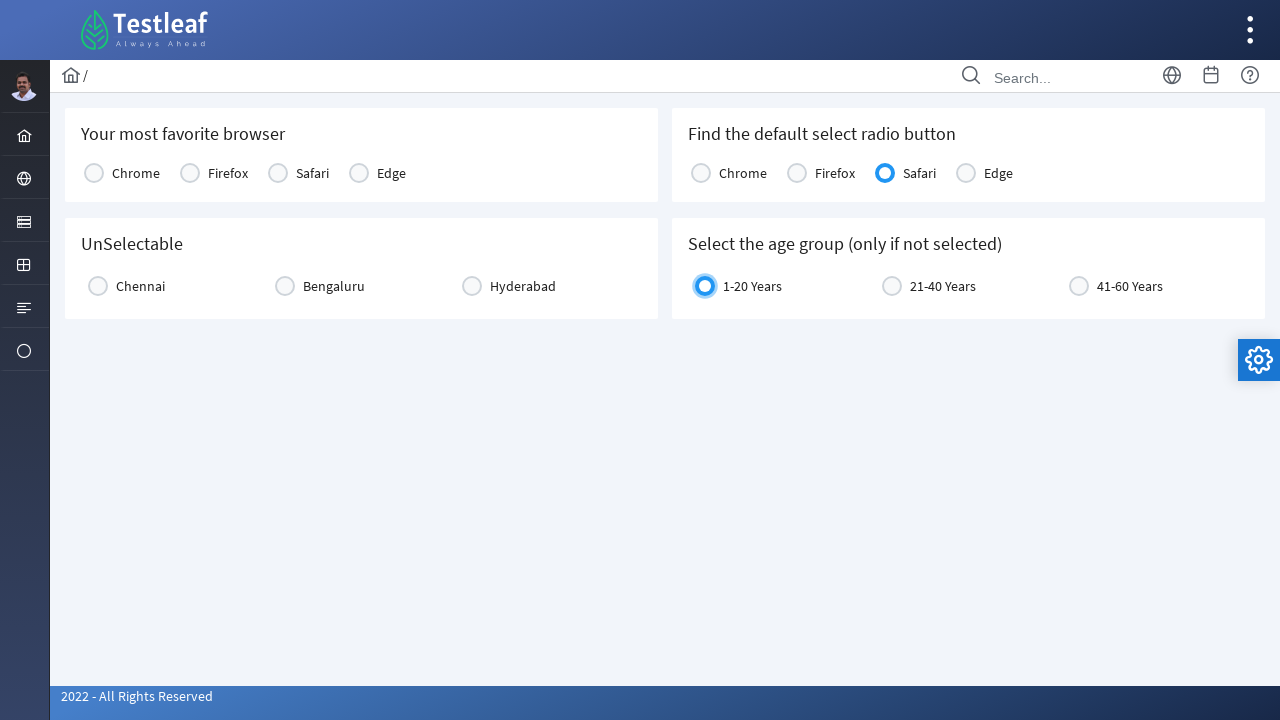